Tests the modal close button functionality by opening the registration modal and clicking the close button

Starting URL: http://speak-ukrainian.eastus2.cloudapp.azure.com/dev/

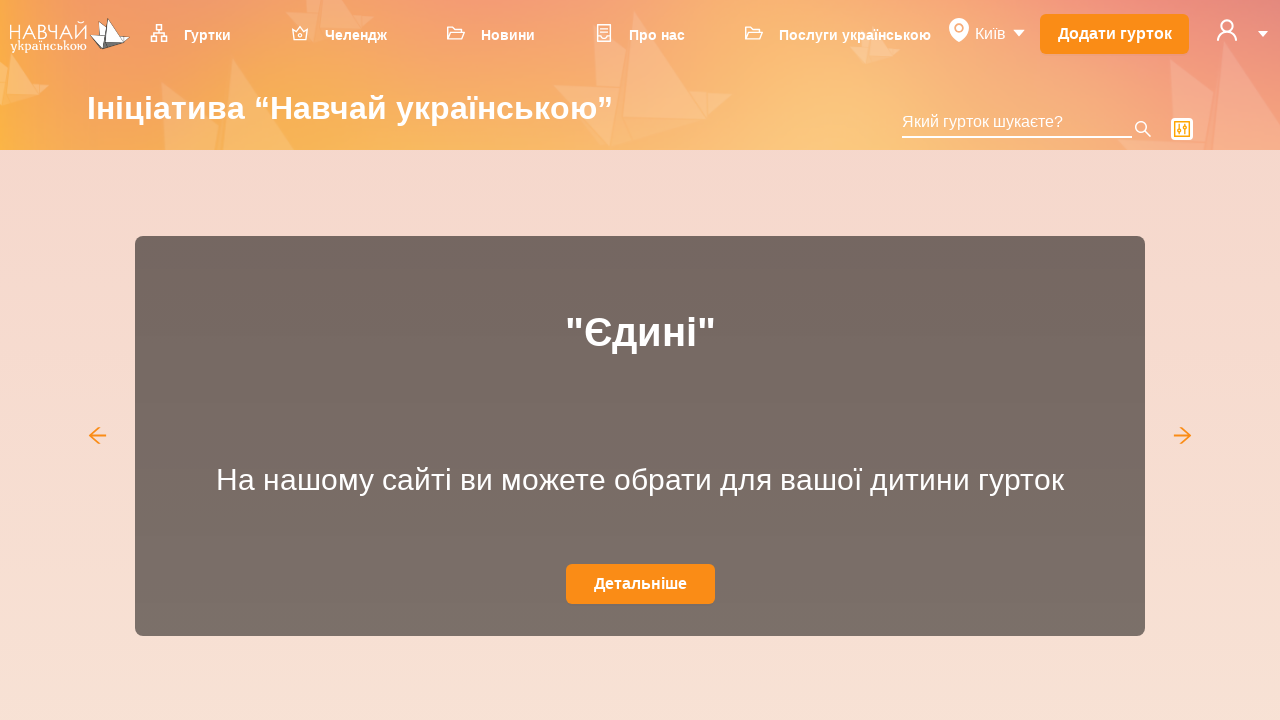

Clicked on user icon to open dropdown menu at (1227, 30) on svg[data-icon='user']
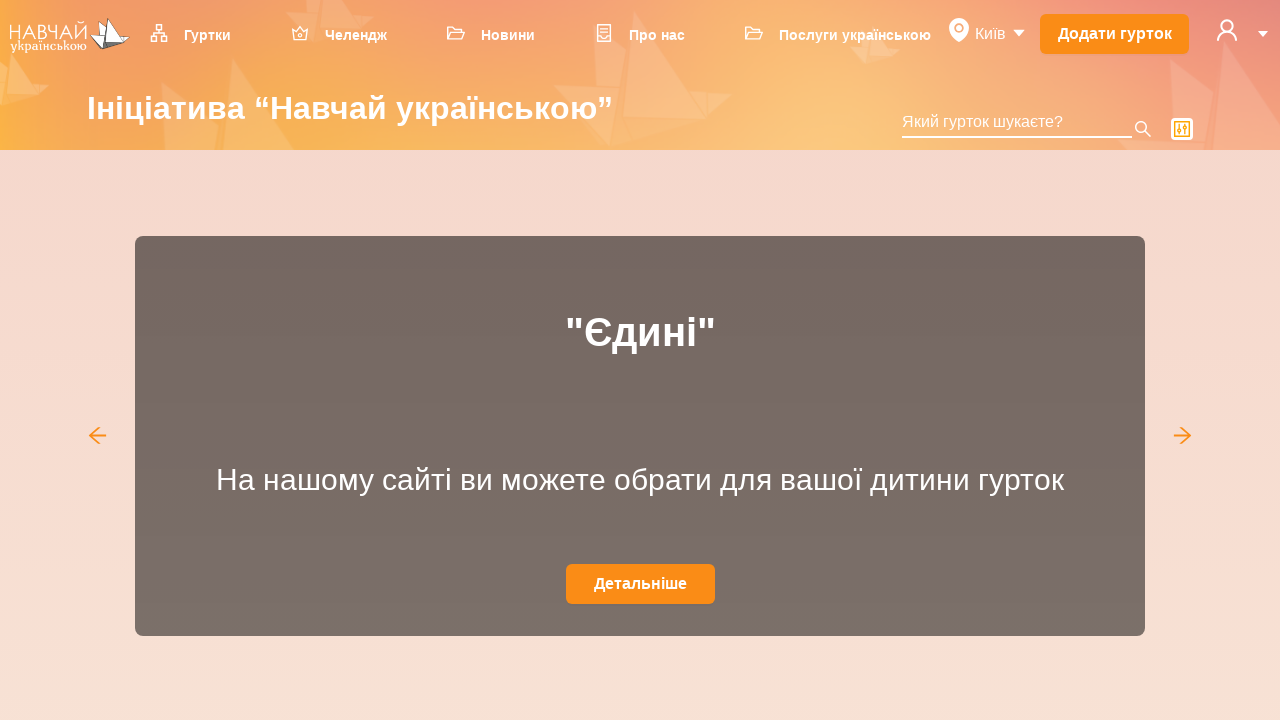

Dropdown menu appeared
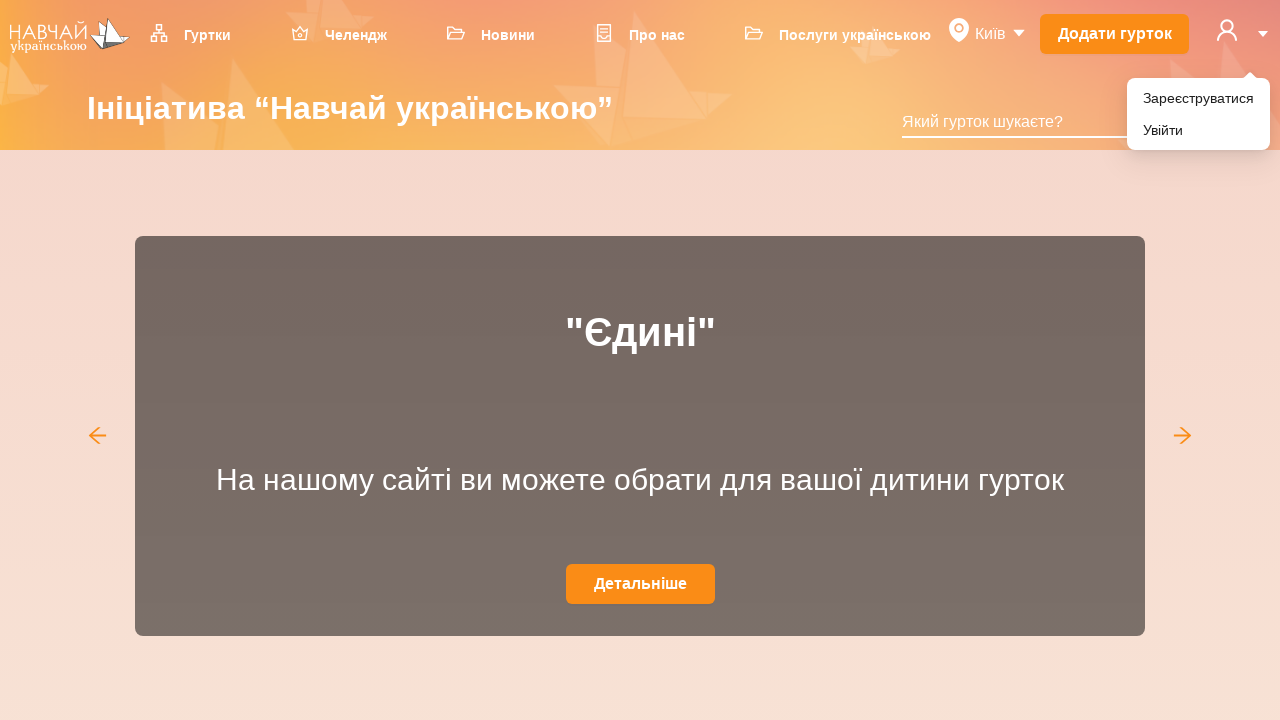

Clicked on 'Зареєструватися' (Register) menu item at (1198, 98) on xpath=//li[@role='menuitem']//div[text()='Зареєструватися']
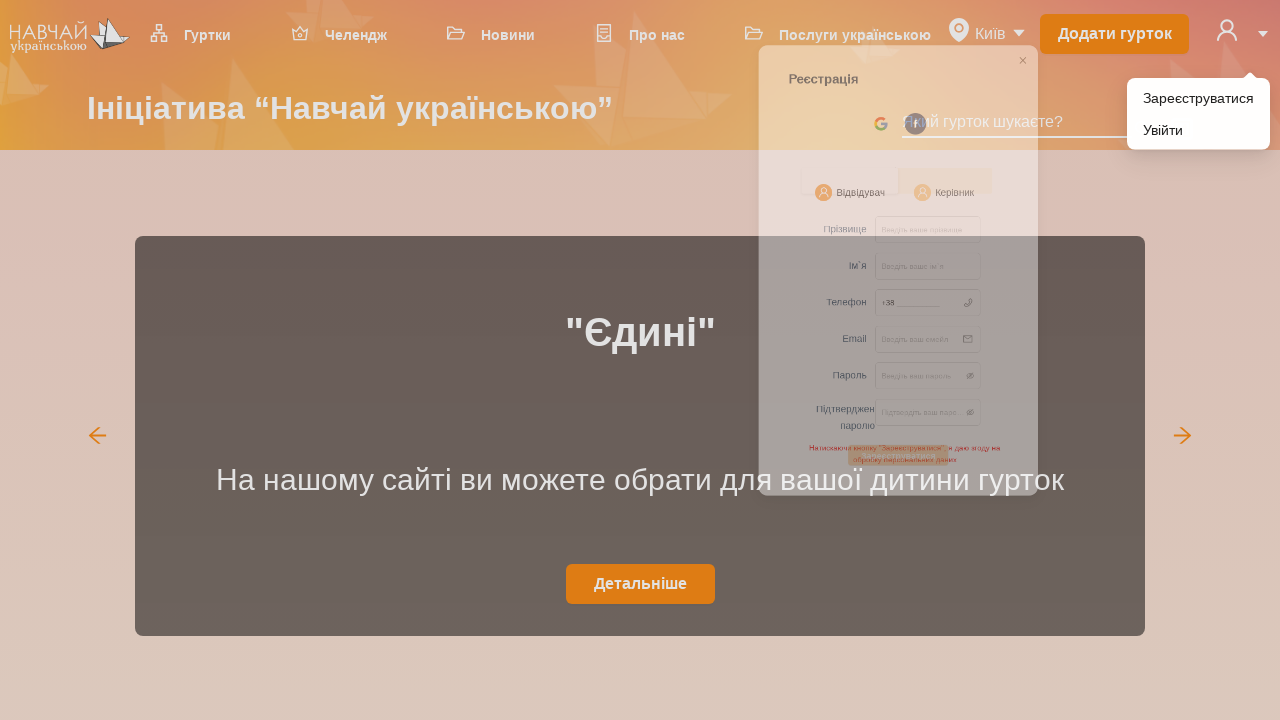

Registration modal opened and became visible
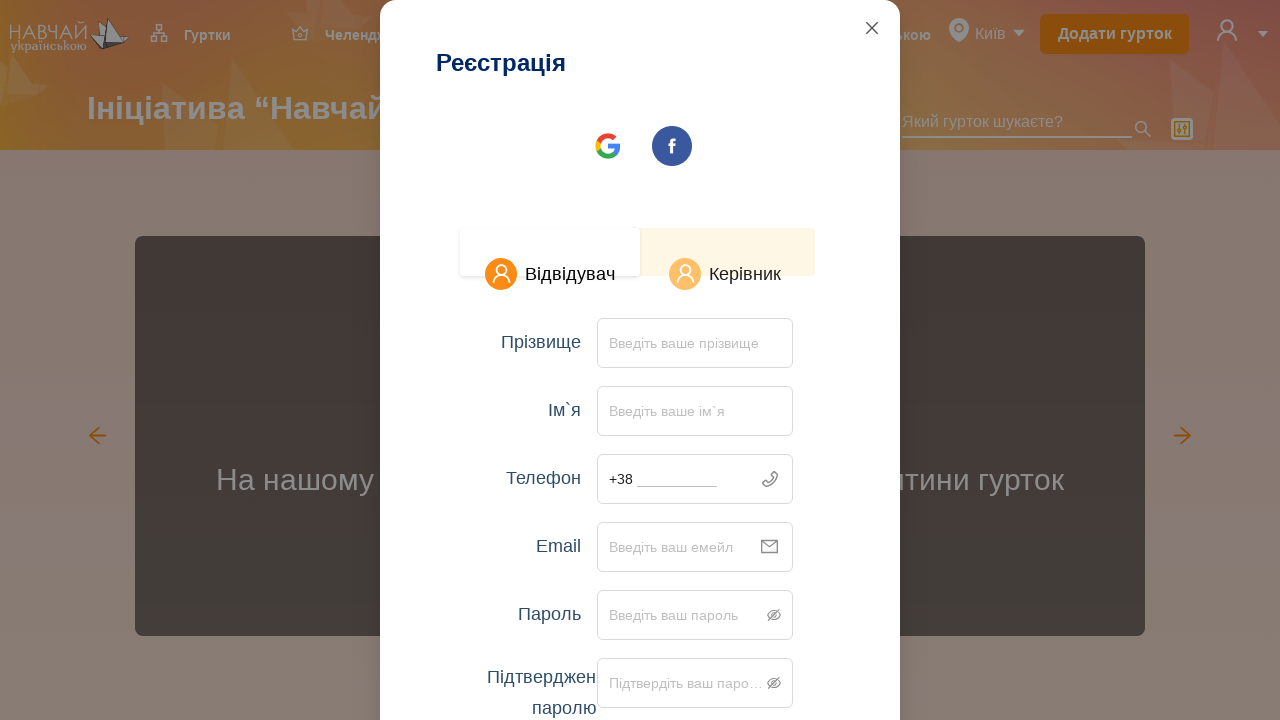

Clicked close button on registration modal at (872, 28) on .ant-modal-close
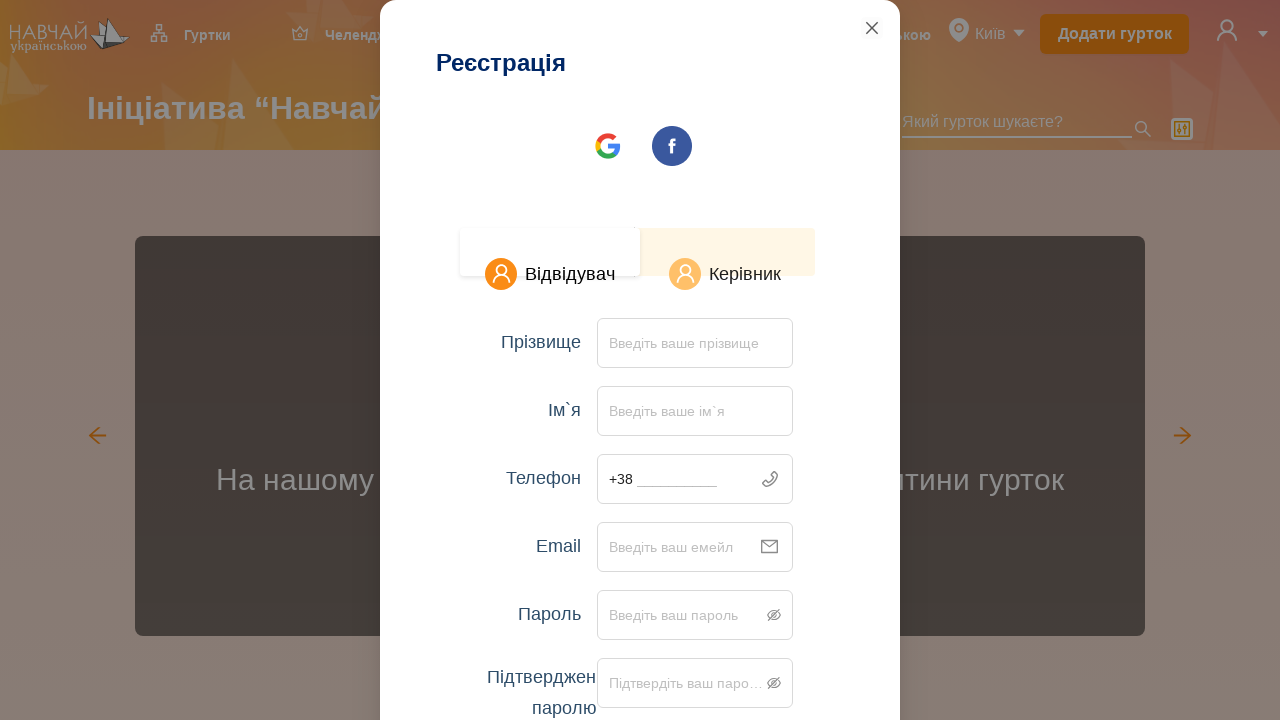

Registration modal closed and disappeared
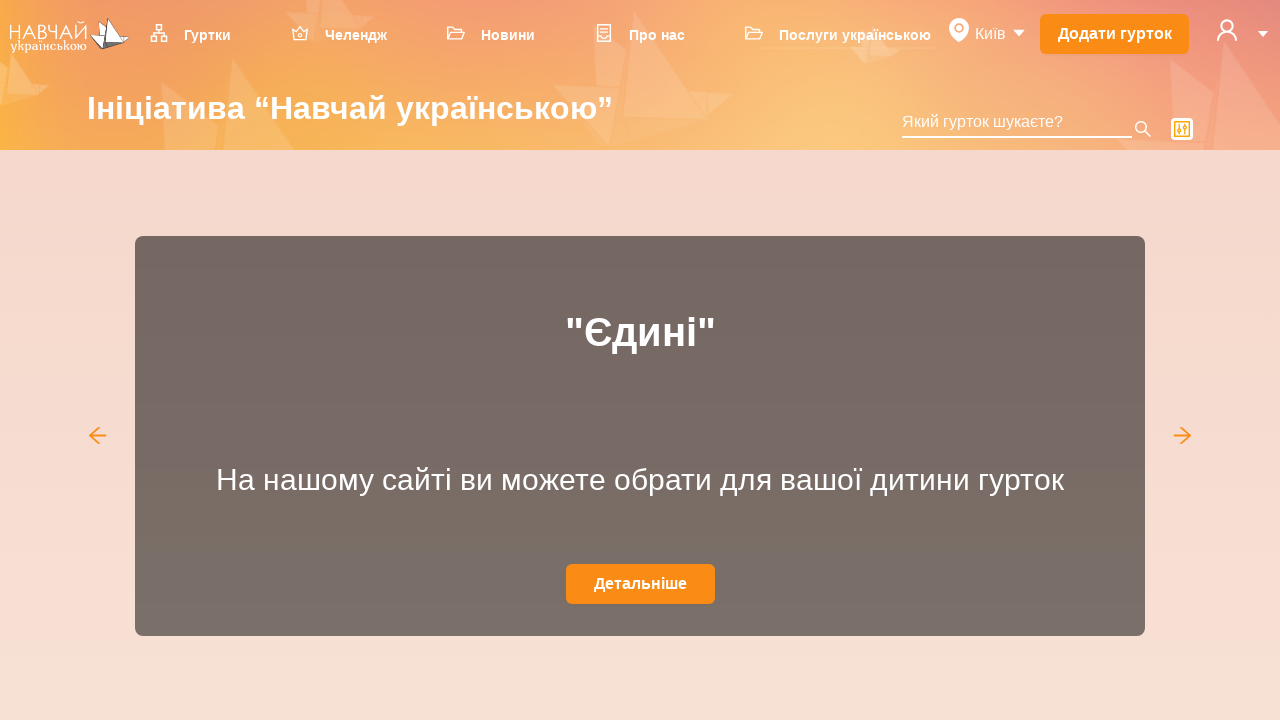

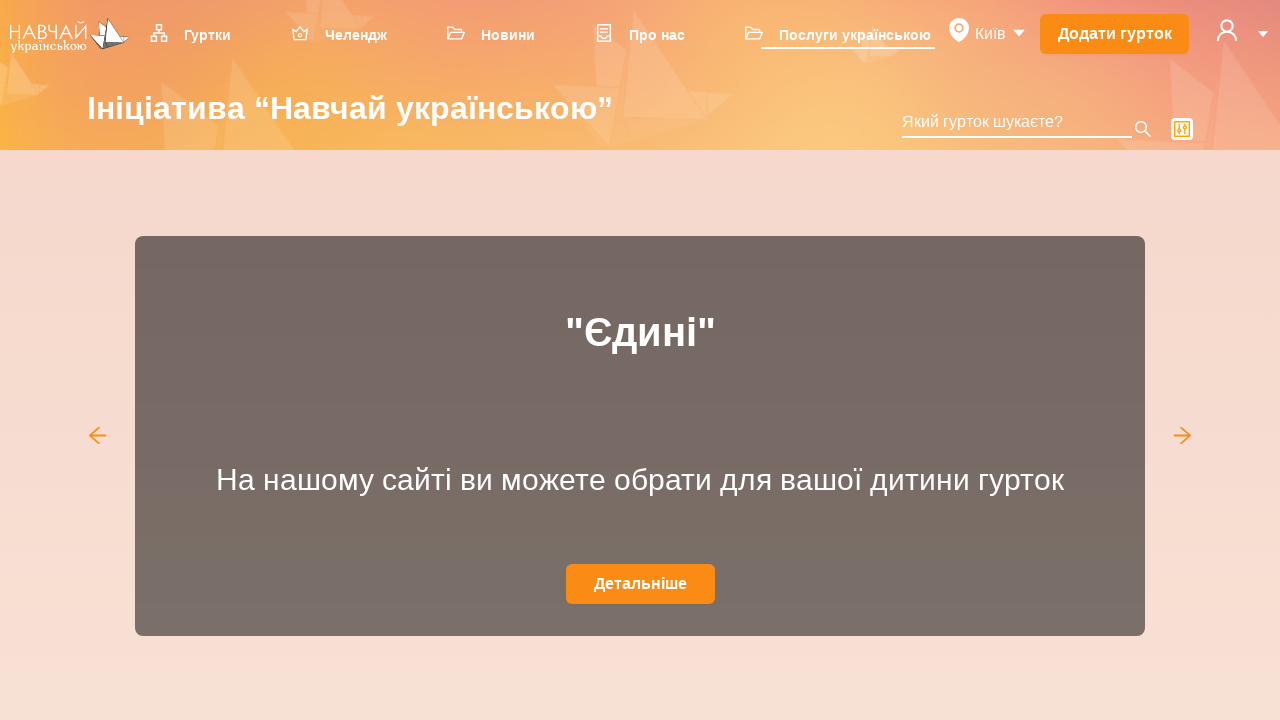